Selects "Indigo" option from an old-style HTML select dropdown menu

Starting URL: https://demoqa.com/select-menu

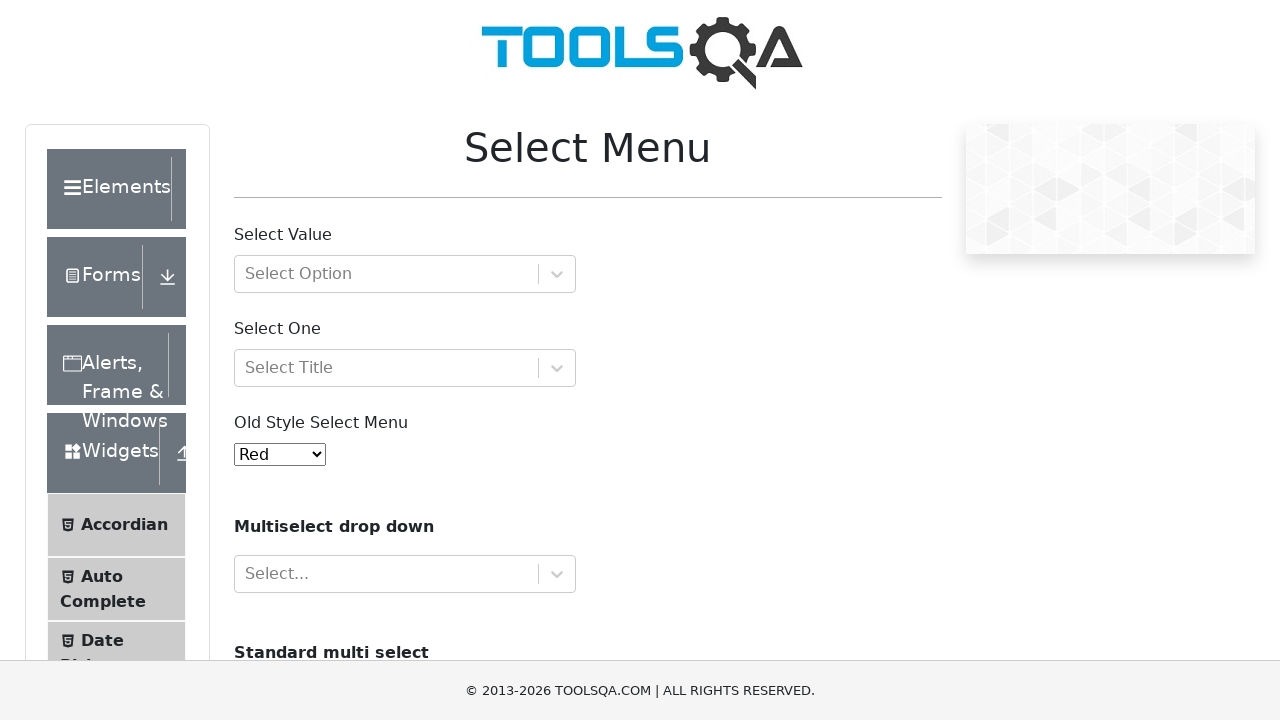

Navigated to select menu demo page
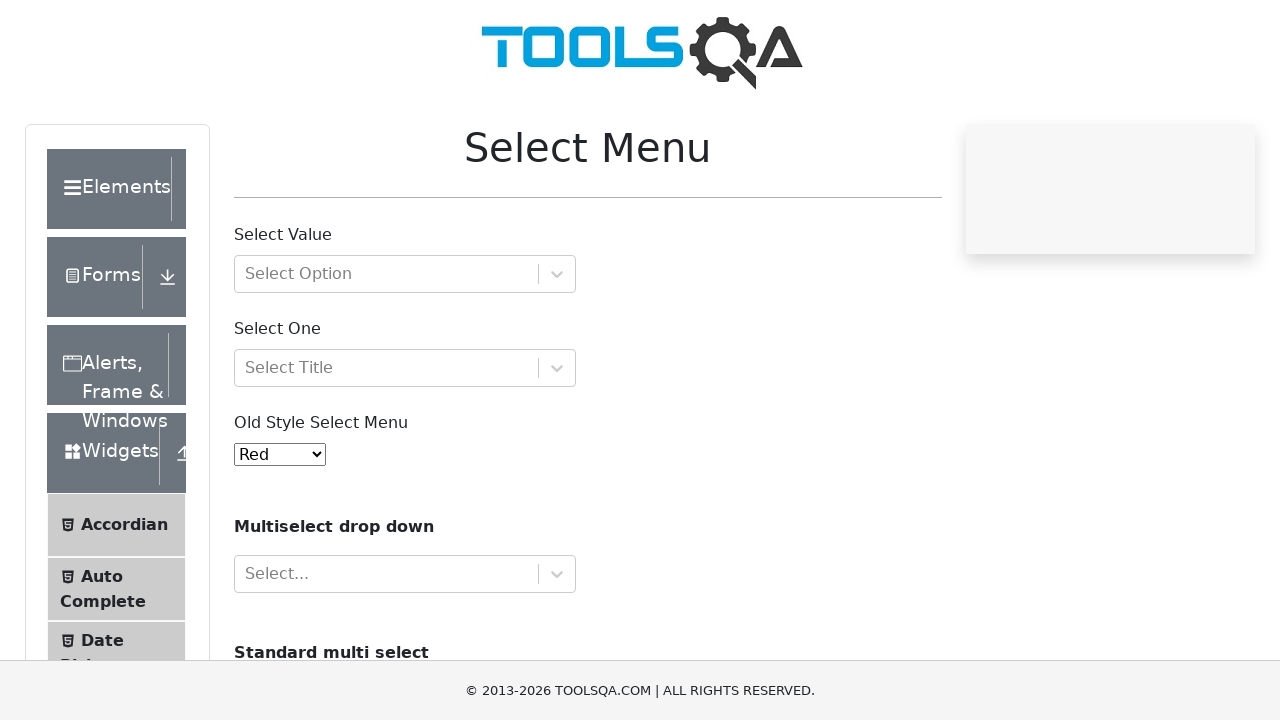

Selected 'Indigo' option from old-style HTML select dropdown menu on #oldSelectMenu
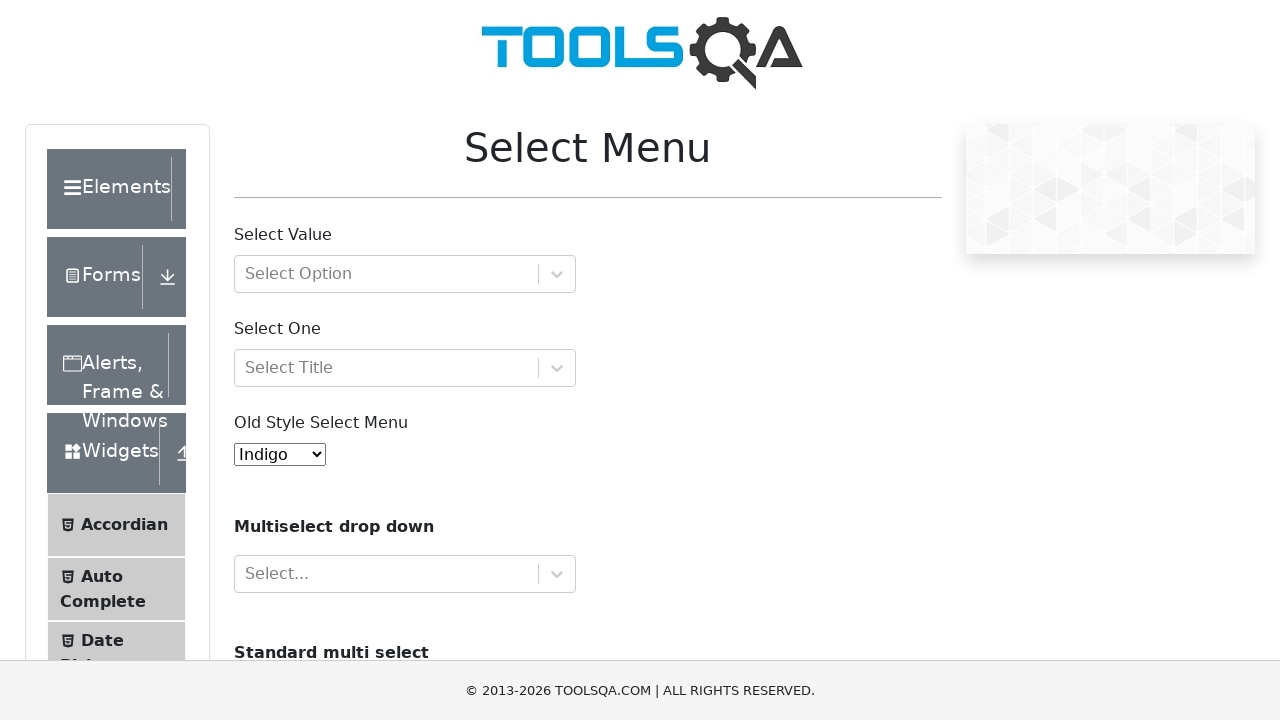

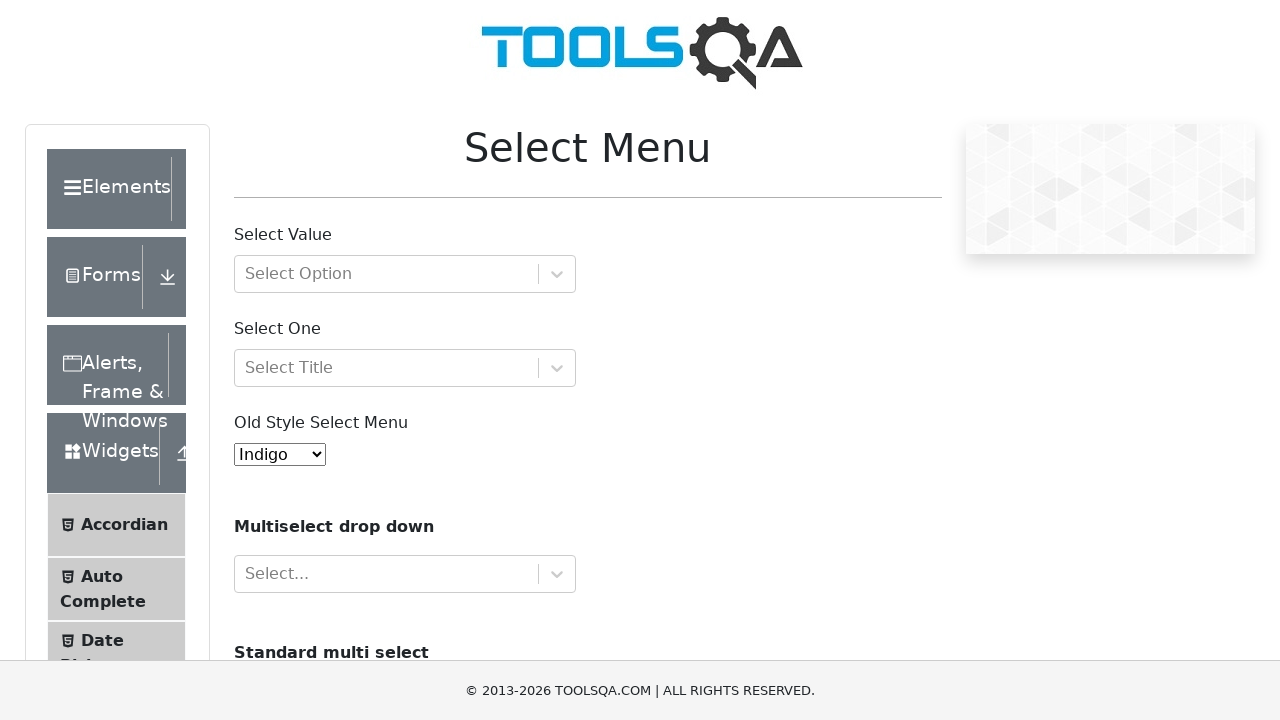